Tests clicking on each radio button on the HTML forms page by iterating through all radio button elements and clicking them sequentially

Starting URL: http://echoecho.com/htmlforms10.htm

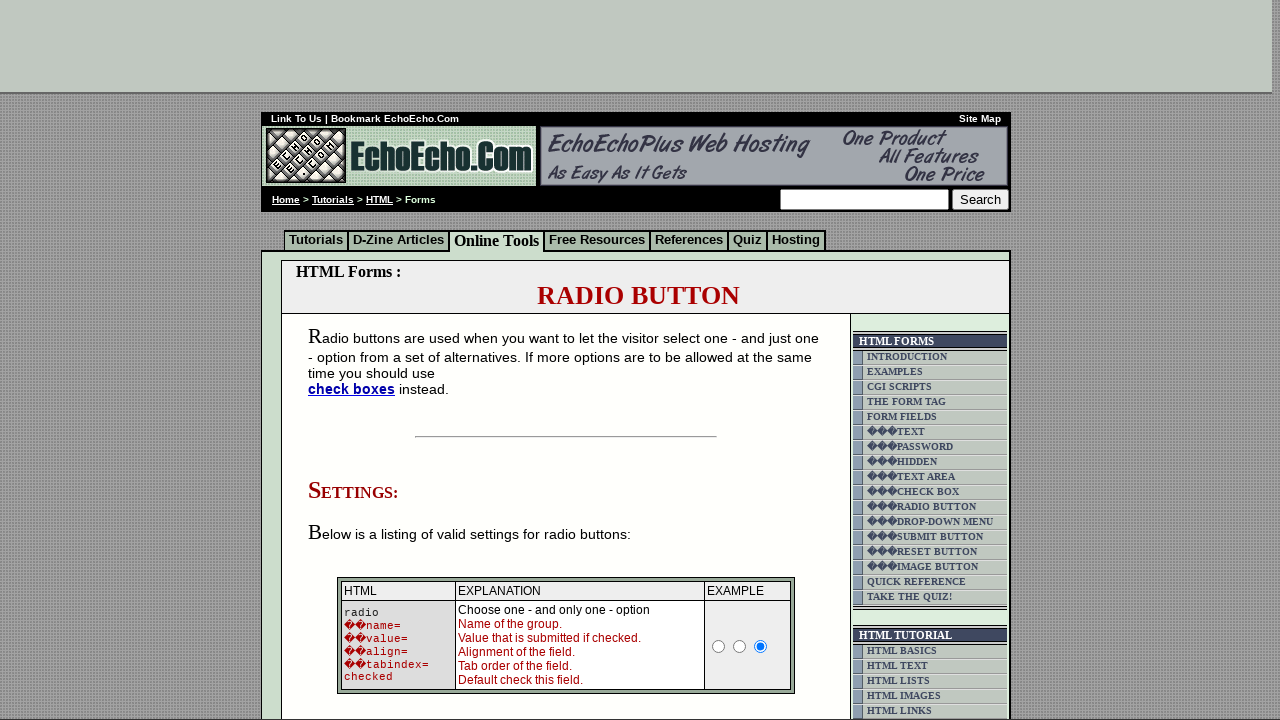

Navigated to HTML forms page
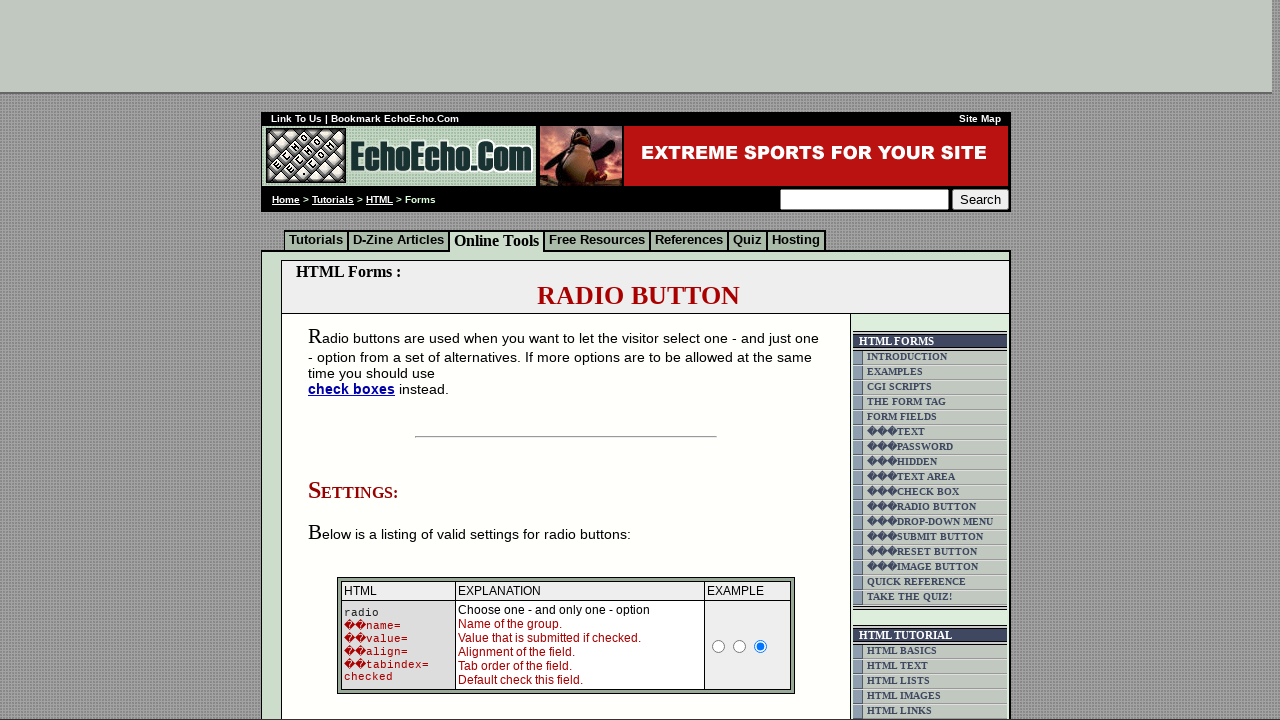

Located all radio button elements on the page
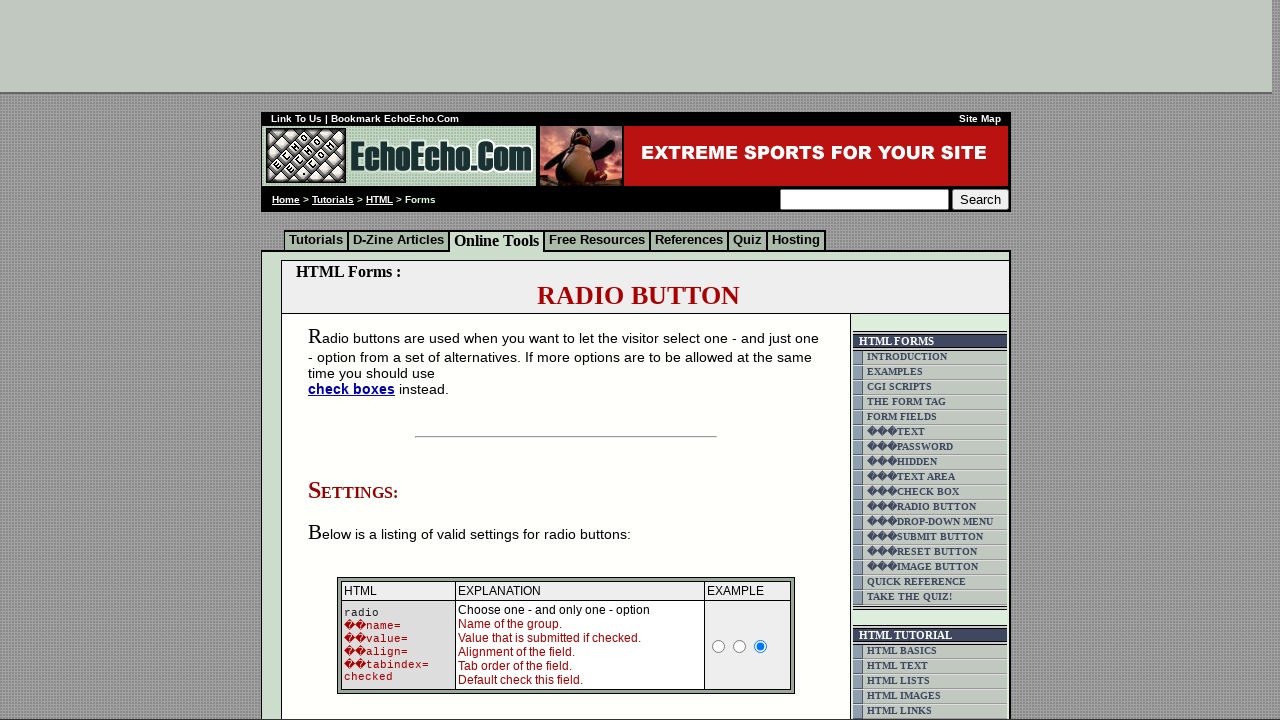

Confirmed radio buttons are present
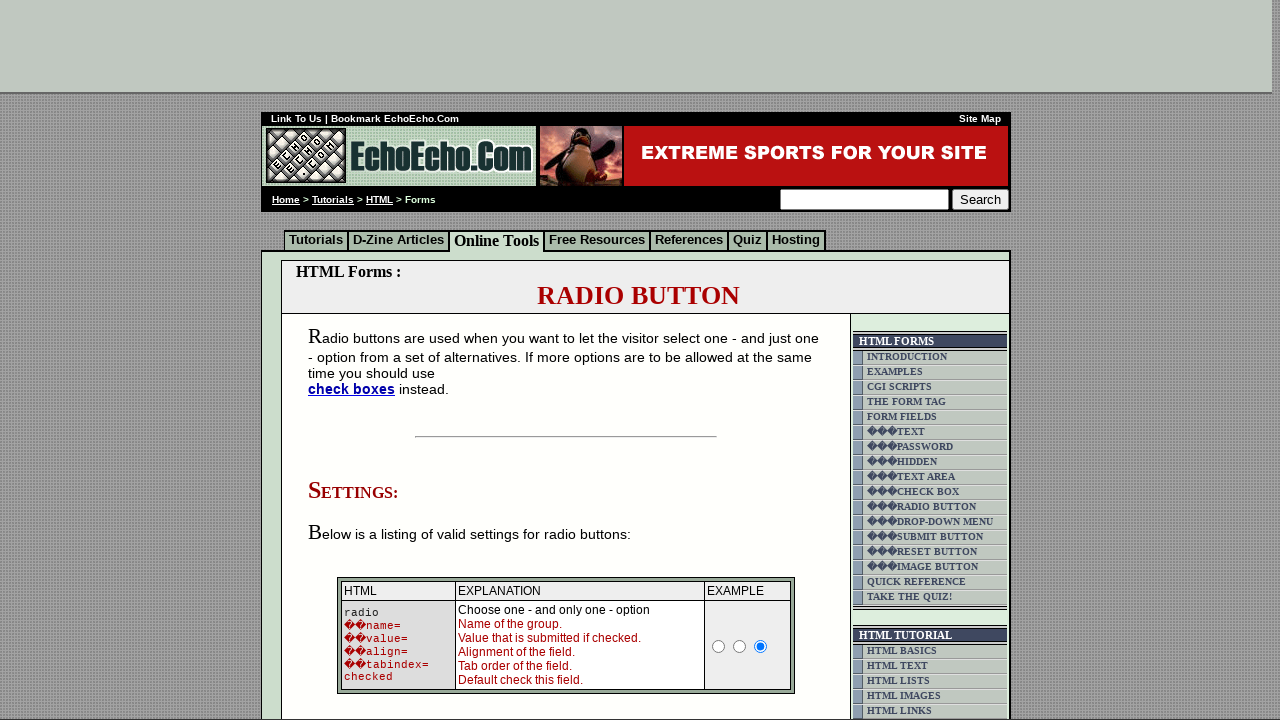

Retrieved count of radio buttons: 9
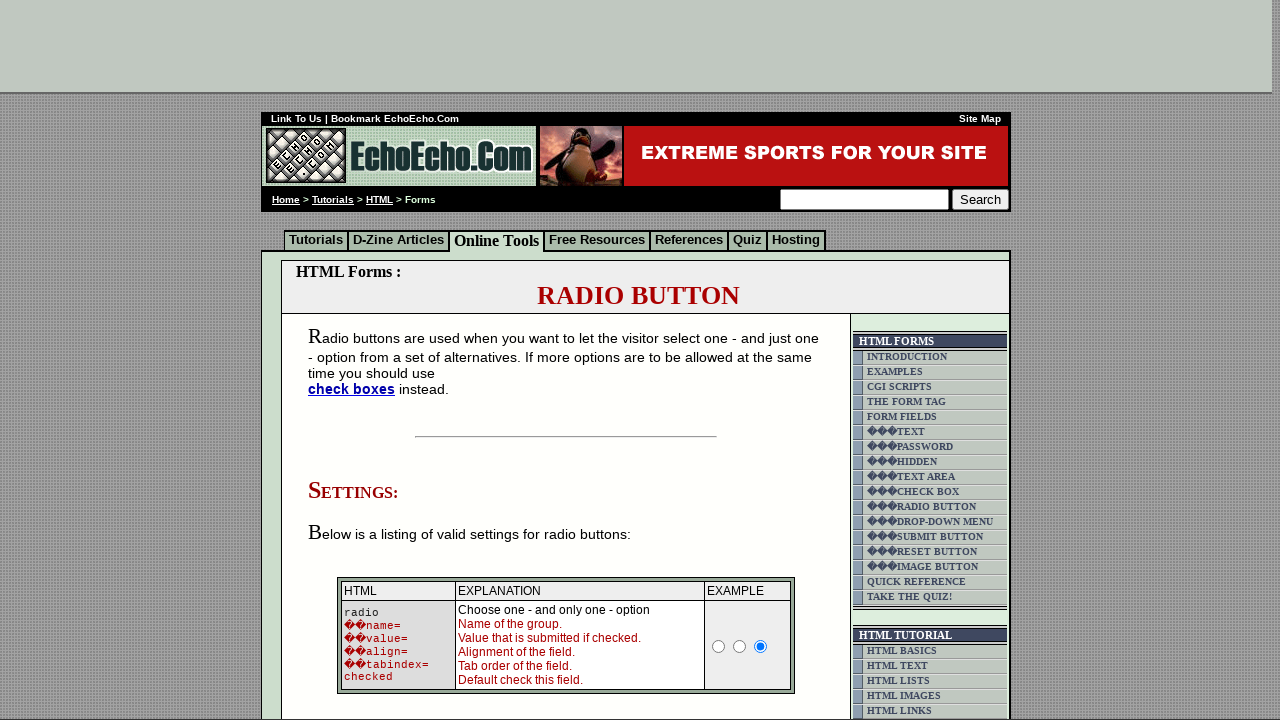

Clicked radio button 1 of 9 at (719, 646) on input[type='radio'] >> nth=0
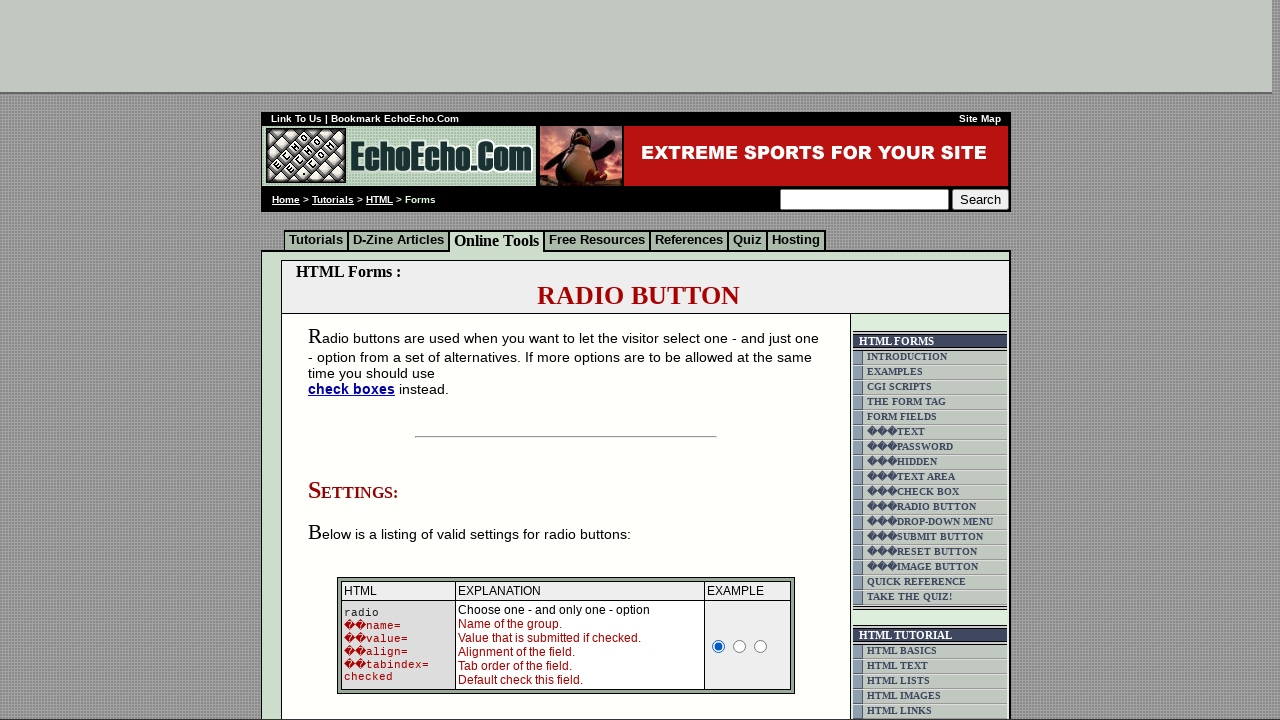

Clicked radio button 2 of 9 at (740, 646) on input[type='radio'] >> nth=1
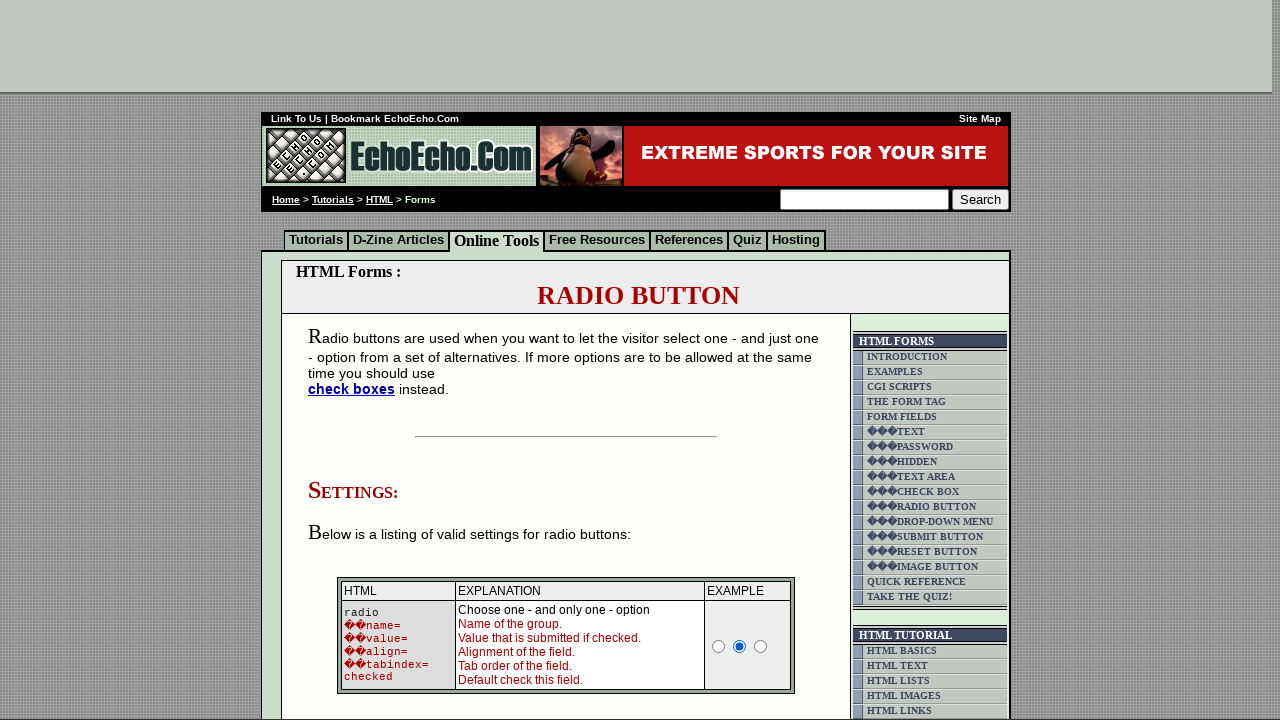

Clicked radio button 3 of 9 at (761, 646) on input[type='radio'] >> nth=2
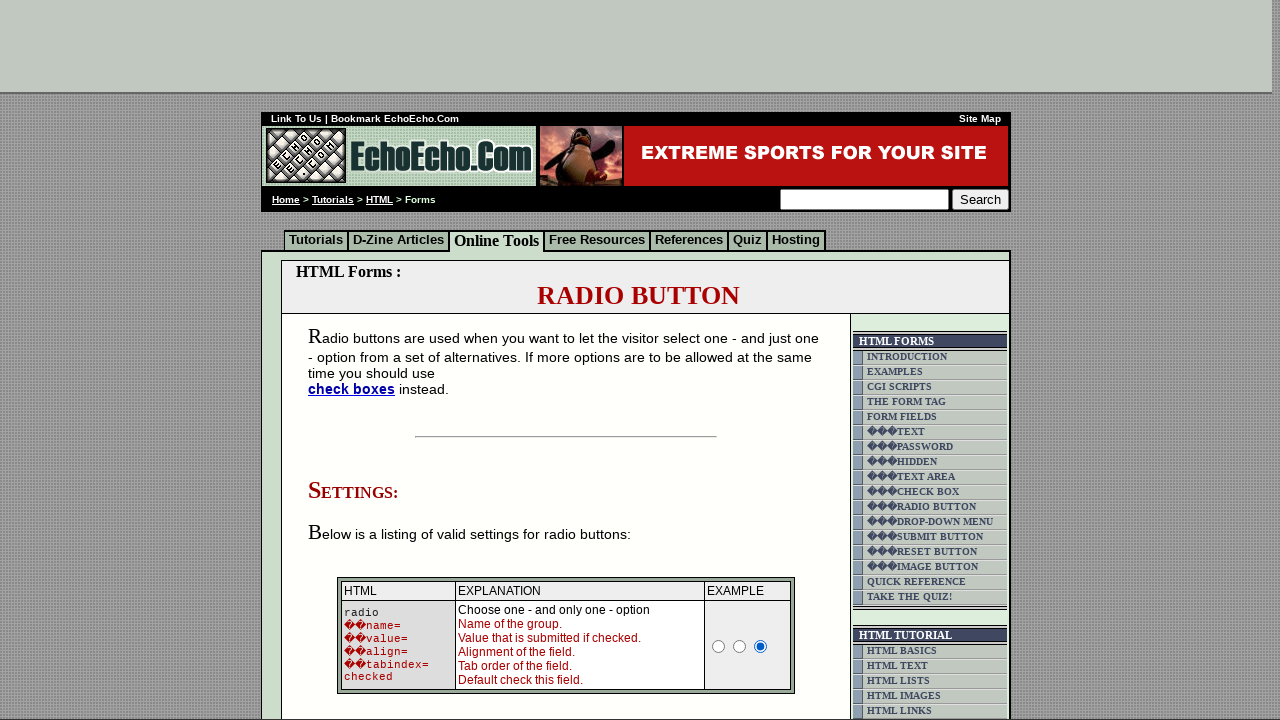

Clicked radio button 4 of 9 at (356, 360) on input[type='radio'] >> nth=3
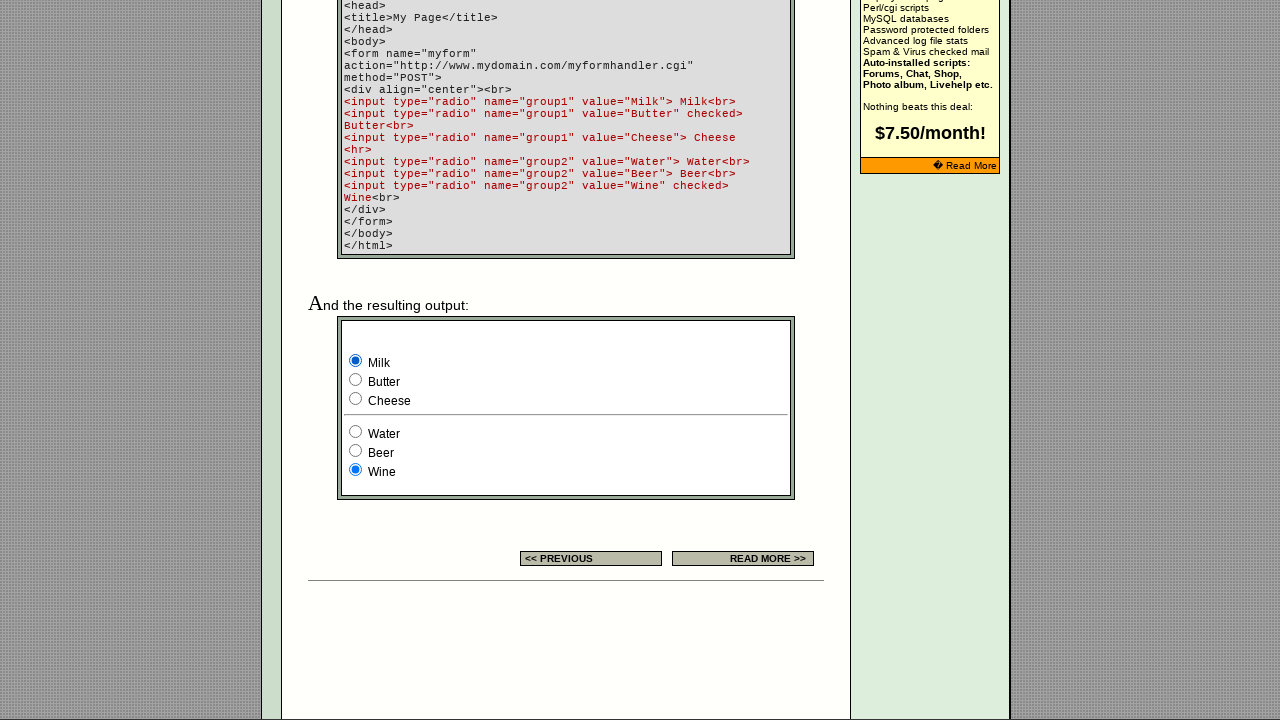

Clicked radio button 5 of 9 at (356, 380) on input[type='radio'] >> nth=4
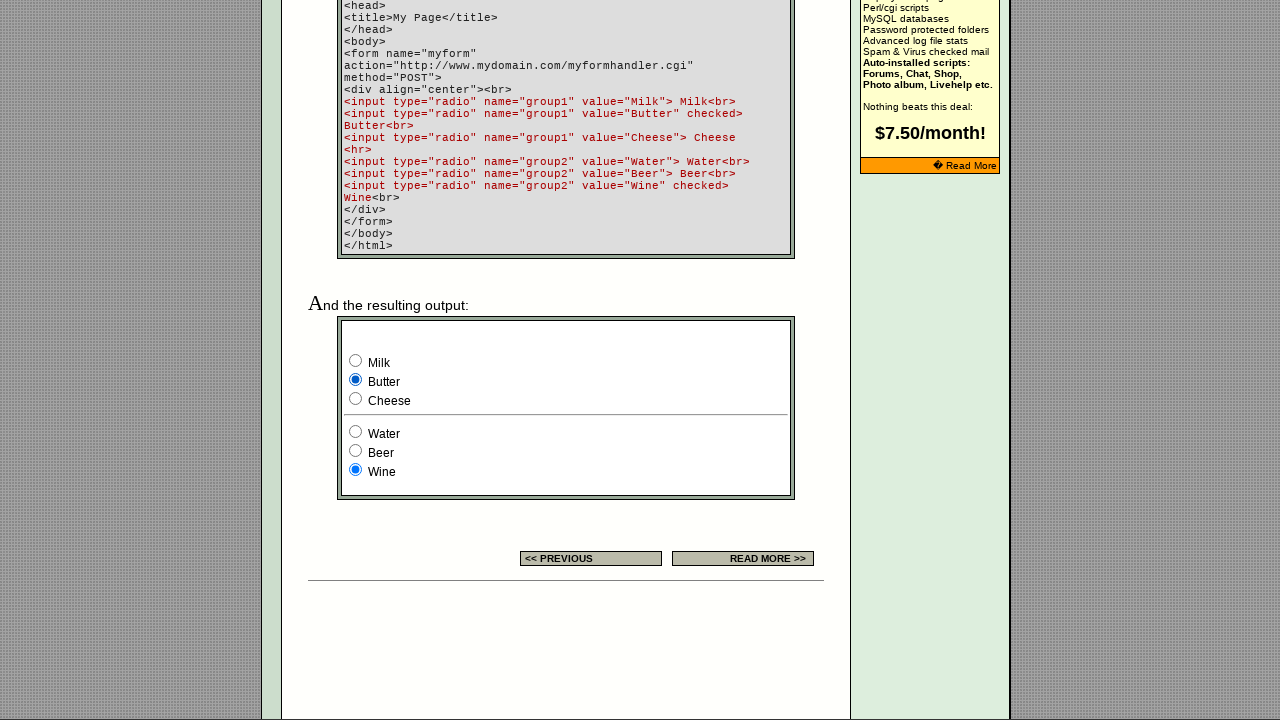

Clicked radio button 6 of 9 at (356, 398) on input[type='radio'] >> nth=5
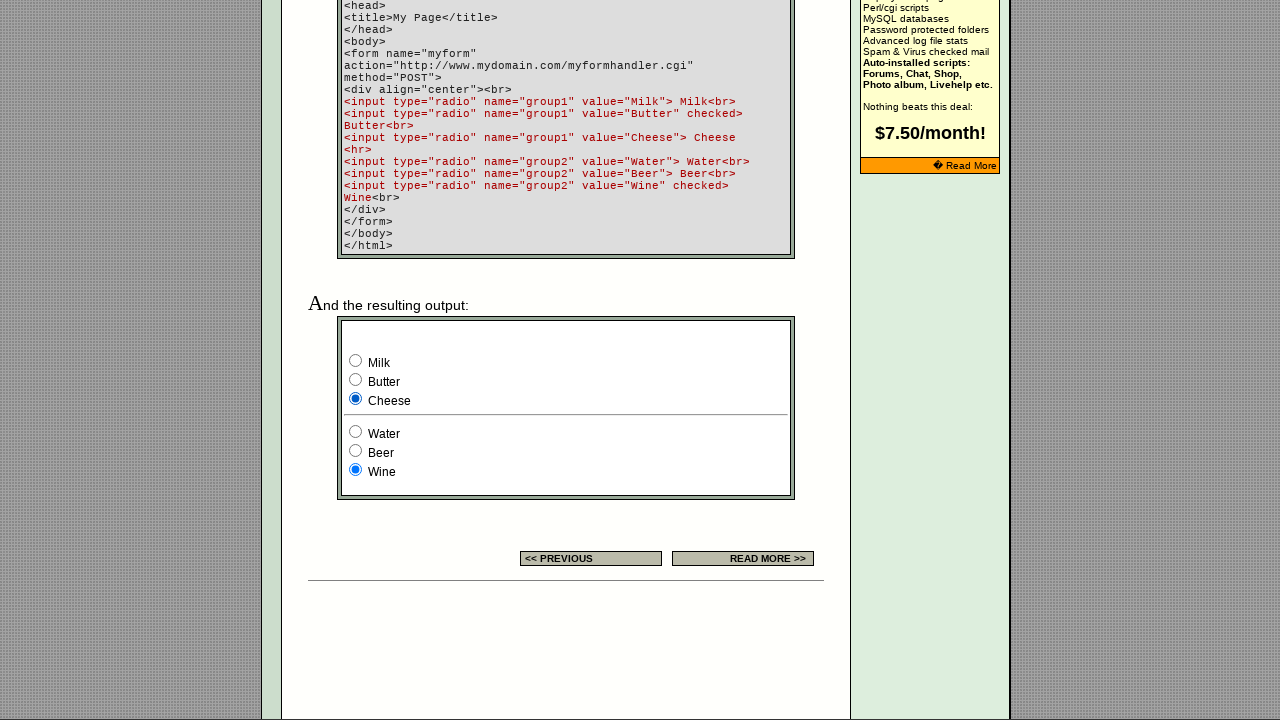

Clicked radio button 7 of 9 at (356, 432) on input[type='radio'] >> nth=6
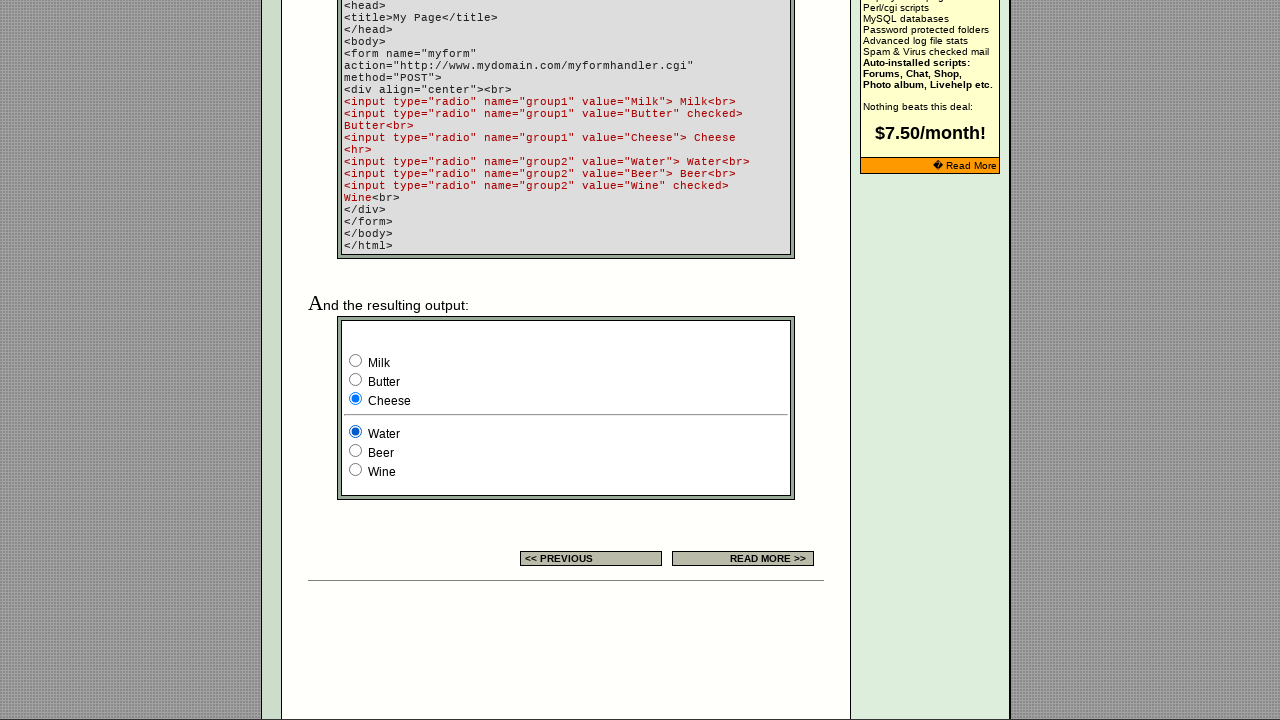

Clicked radio button 8 of 9 at (356, 450) on input[type='radio'] >> nth=7
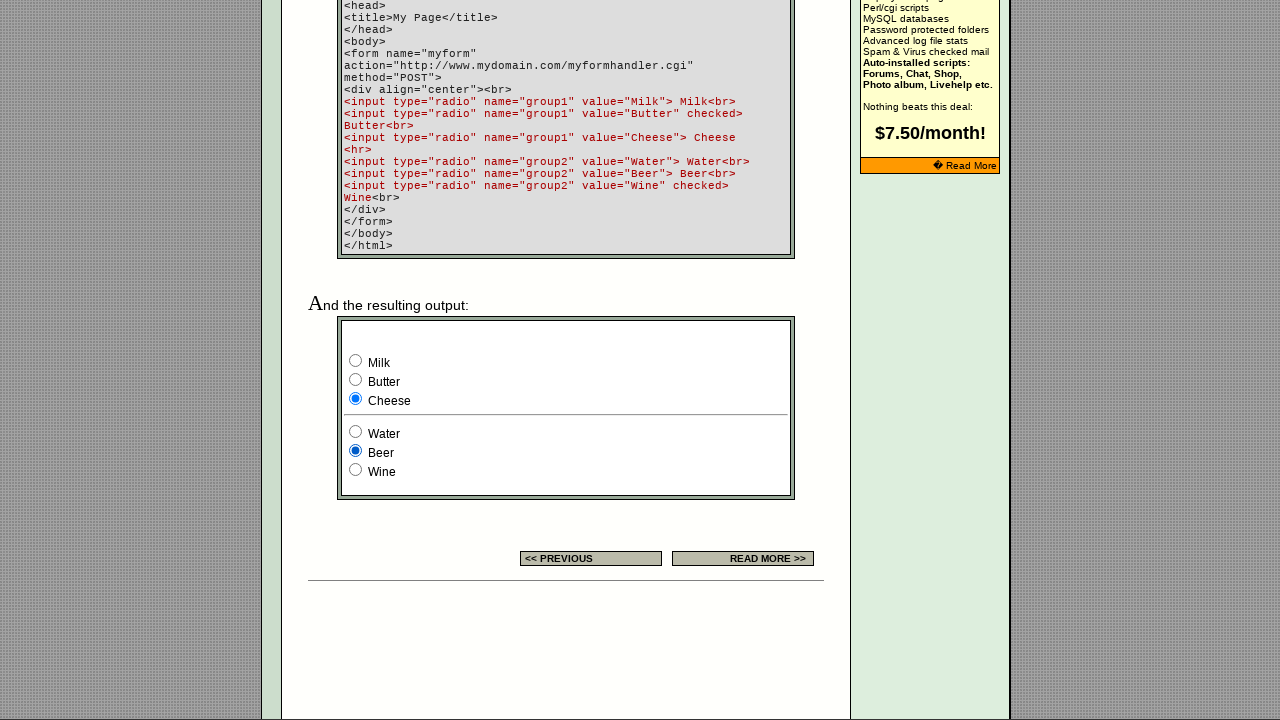

Clicked radio button 9 of 9 at (356, 470) on input[type='radio'] >> nth=8
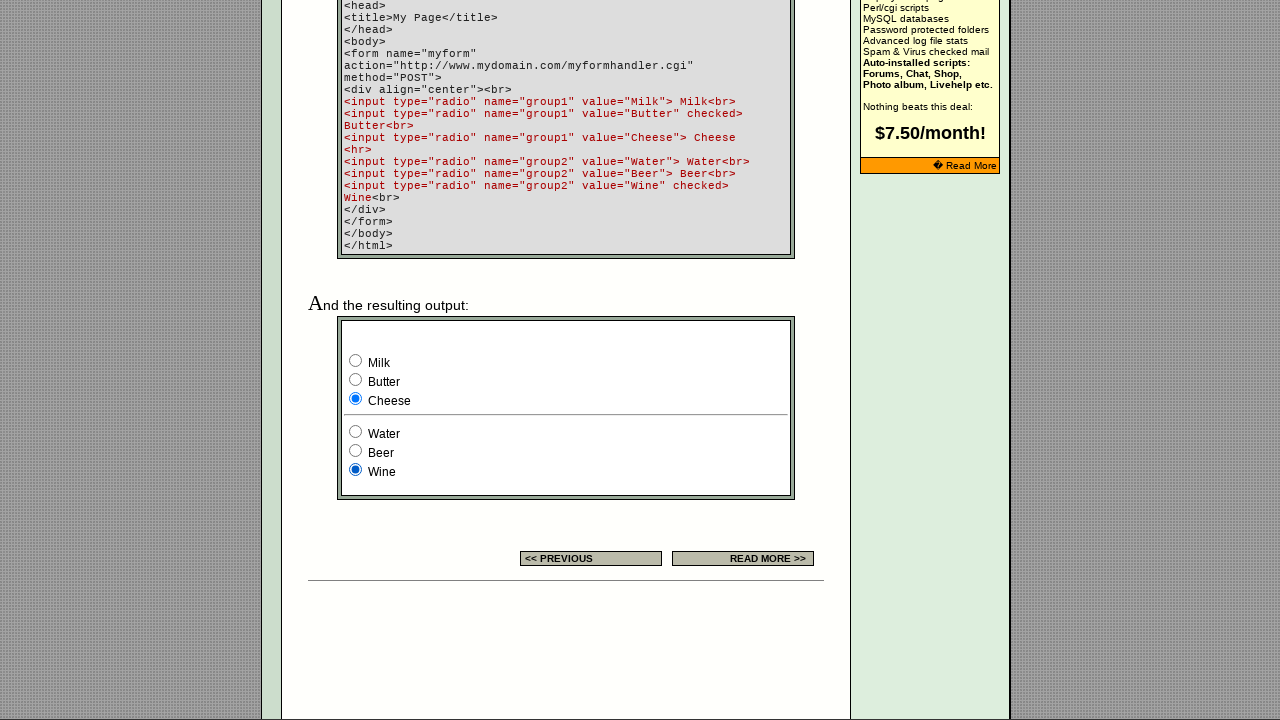

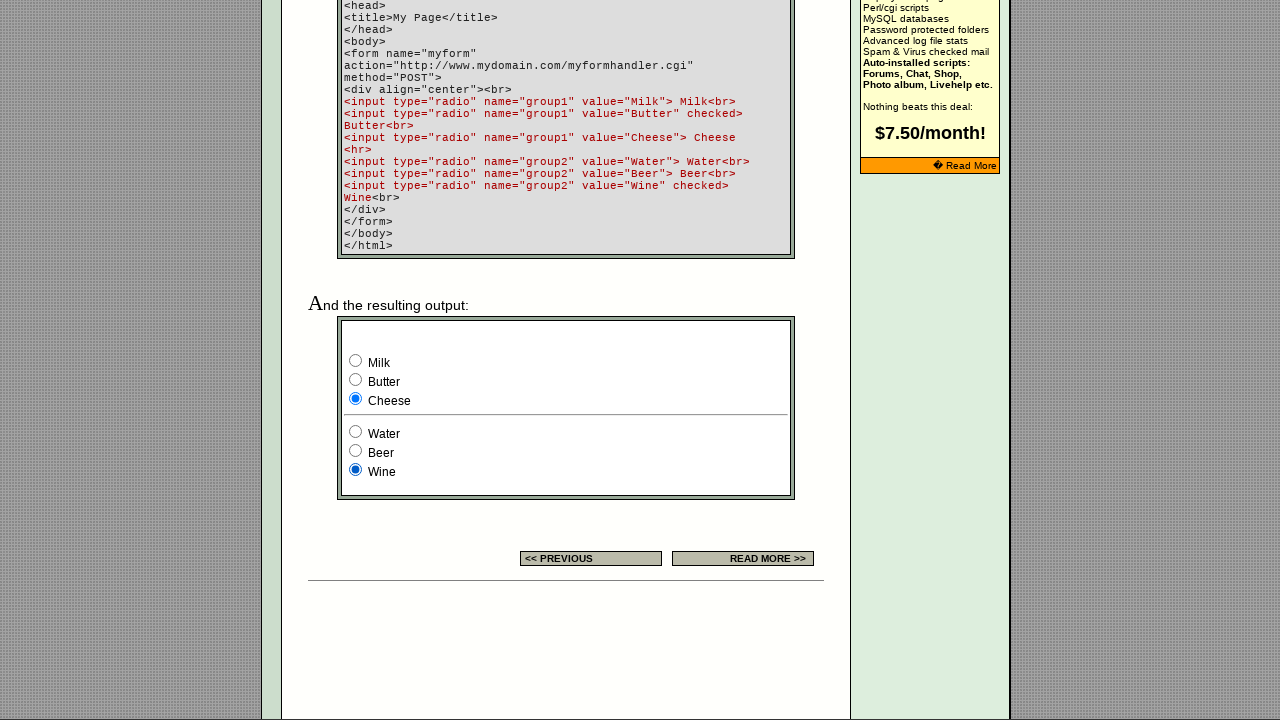